Tests XPath selectors for parent-child relationships by clicking on checkboxes in a contact list table using various XPath axes (ancestor, preceding-sibling)

Starting URL: https://www.hyrtutorials.com/p/add-padding-to-containers.html

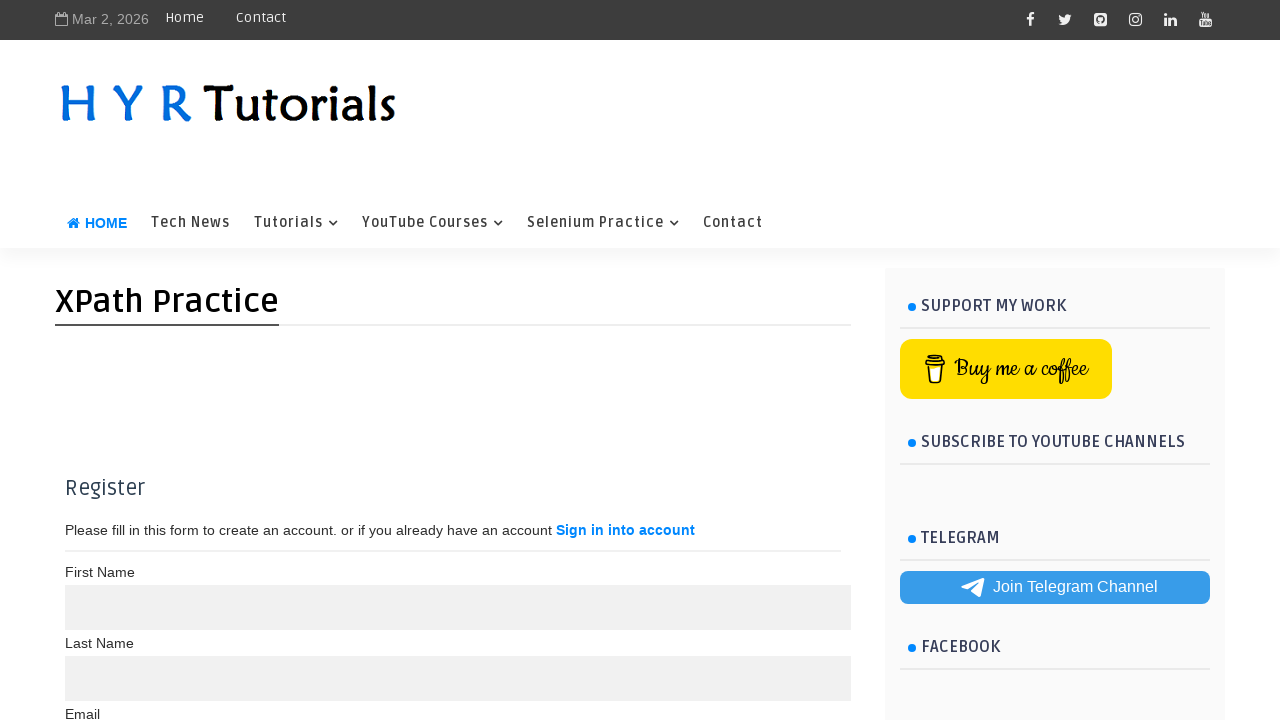

Clicked checkbox in row 5, column 1 of contact list table using XPath at (84, 528) on xpath=//table[@id='contactList']/tbody/tr[5]/td[1]/input
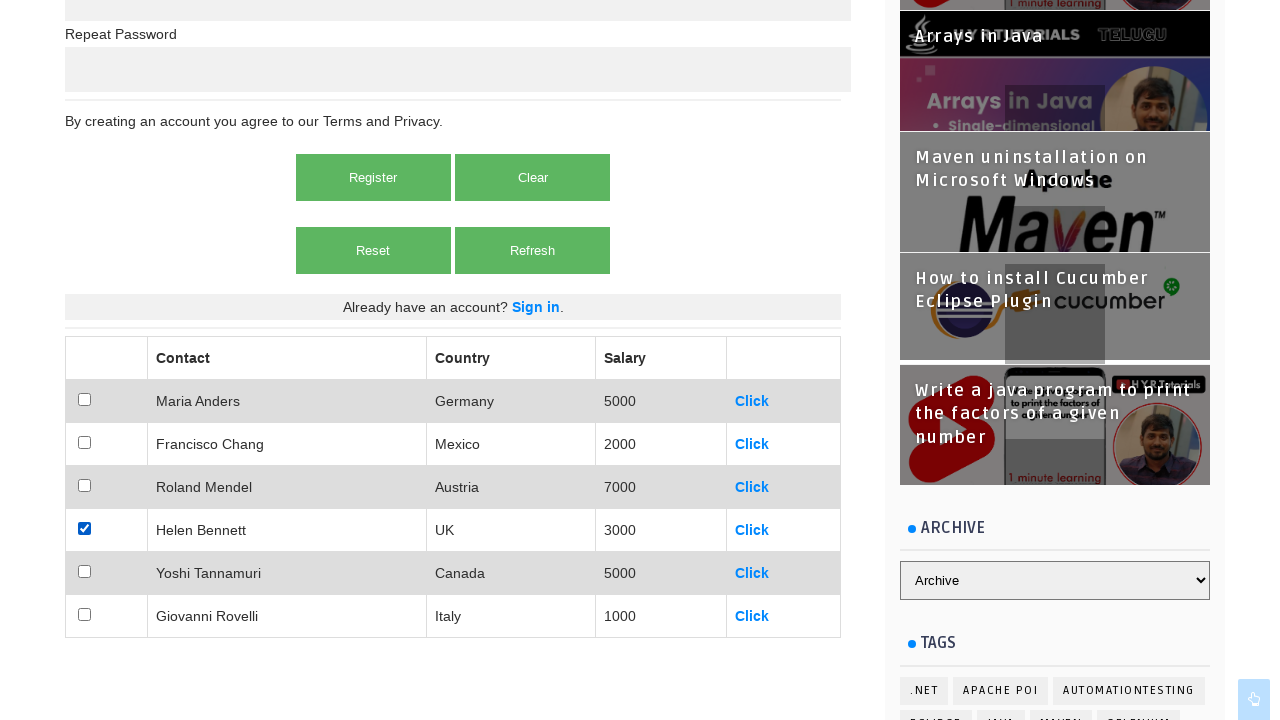

Clicked checkbox in row 4 using ancestor axis from 'UK' cell at (84, 486) on xpath=//td[text()='UK']/ancestor::tbody//tr[4]//input
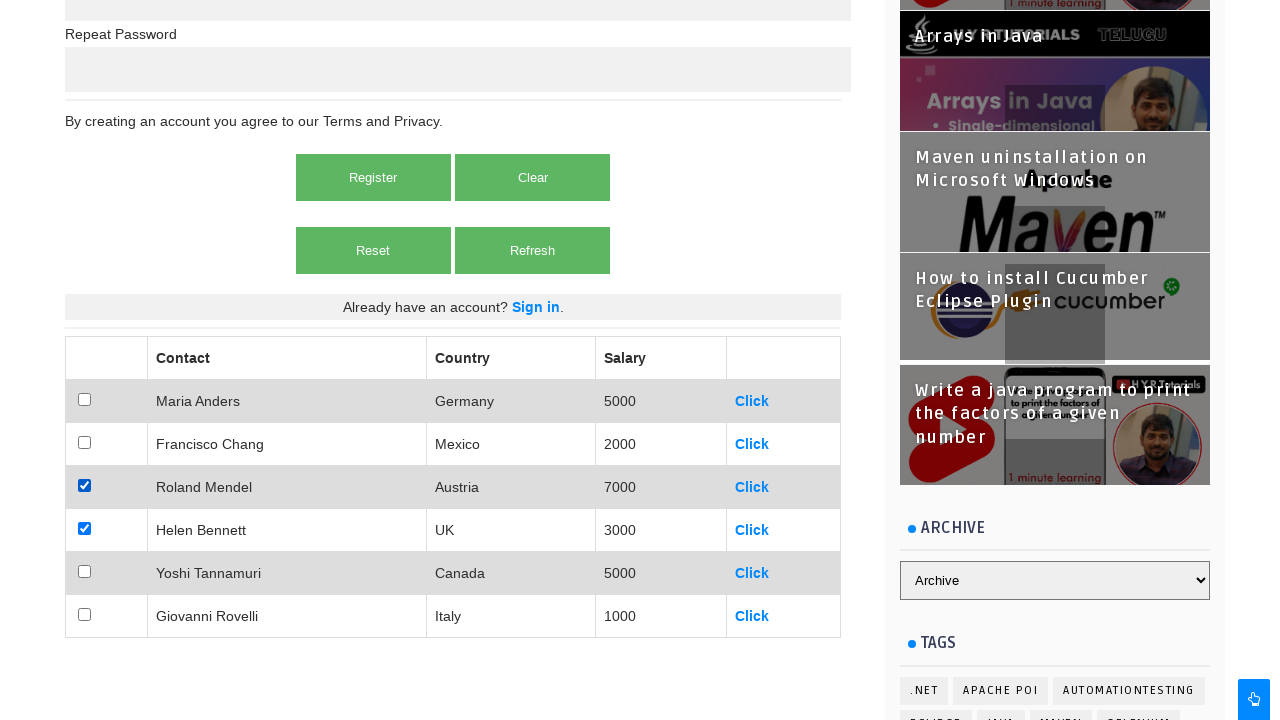

Clicked checkbox preceding 'Maria Anders' cell using preceding-sibling axis at (84, 400) on xpath=//td[text()='Maria Anders']/preceding-sibling::td/input
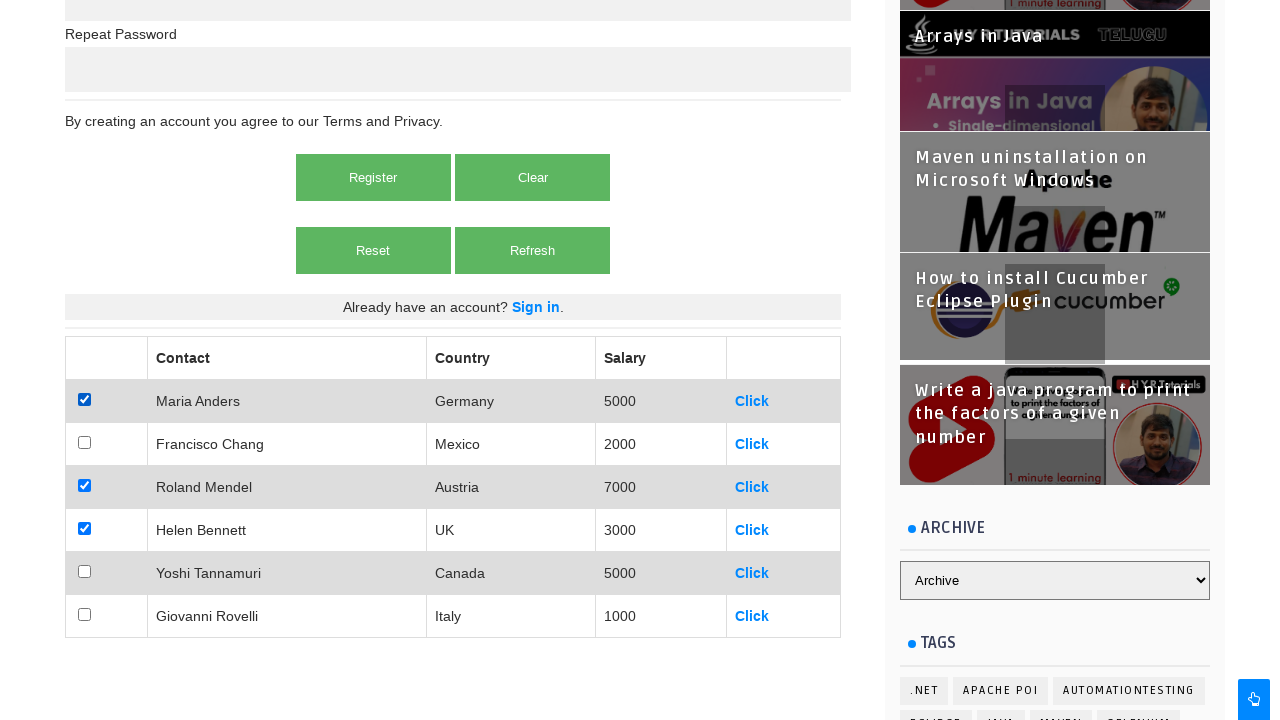

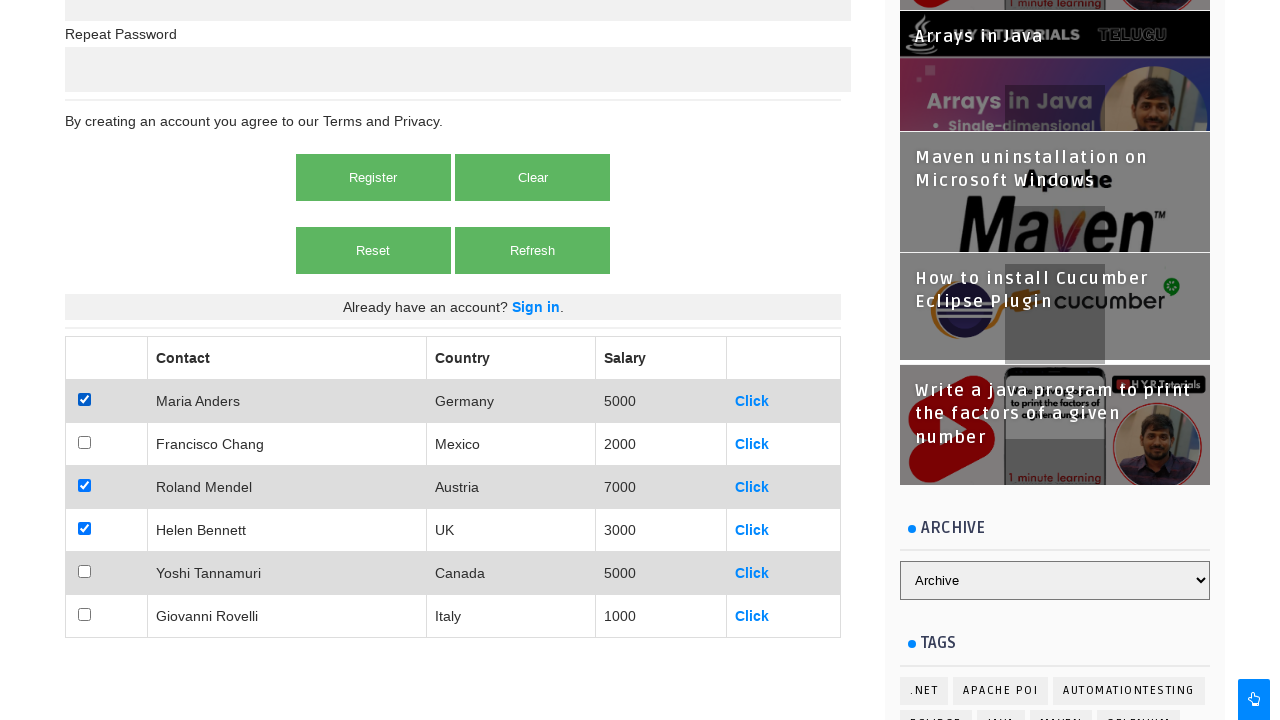